Tests table sorting functionality by clicking the Due column header and verifying the values are sorted in ascending order

Starting URL: http://the-internet.herokuapp.com/tables

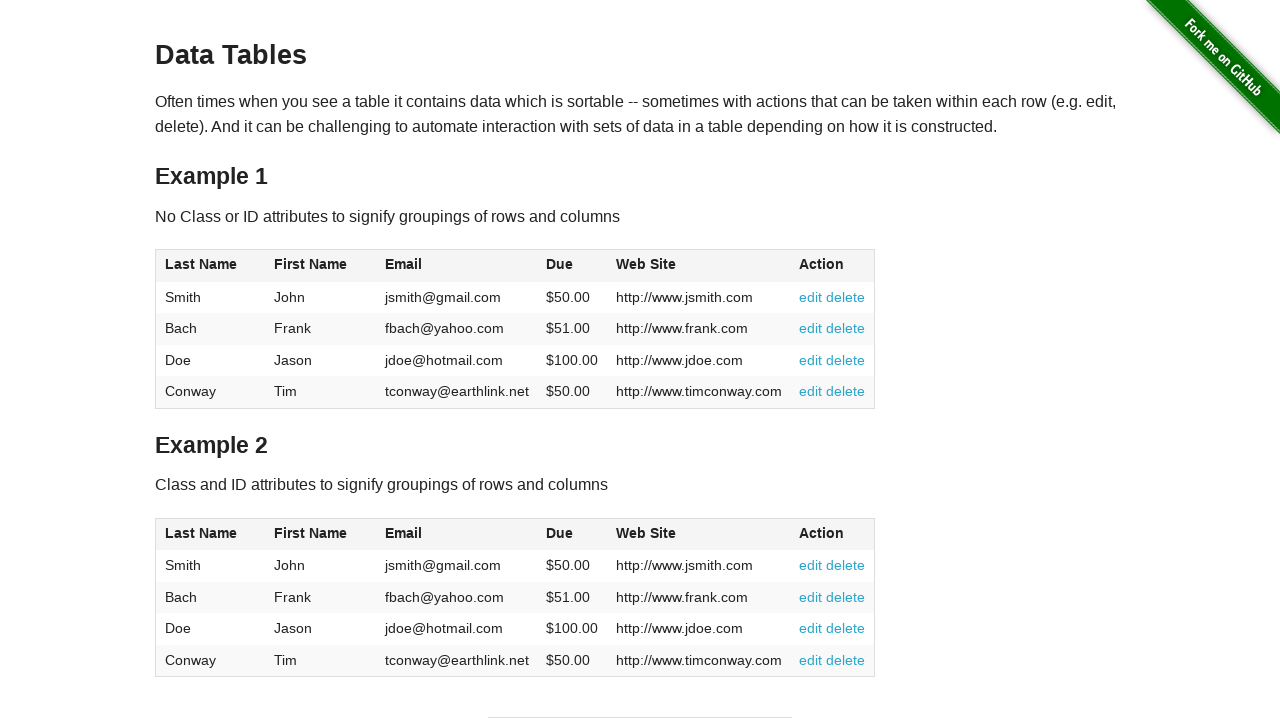

Clicked Due column header to sort table ascending at (572, 266) on #table1 thead tr th:nth-of-type(4)
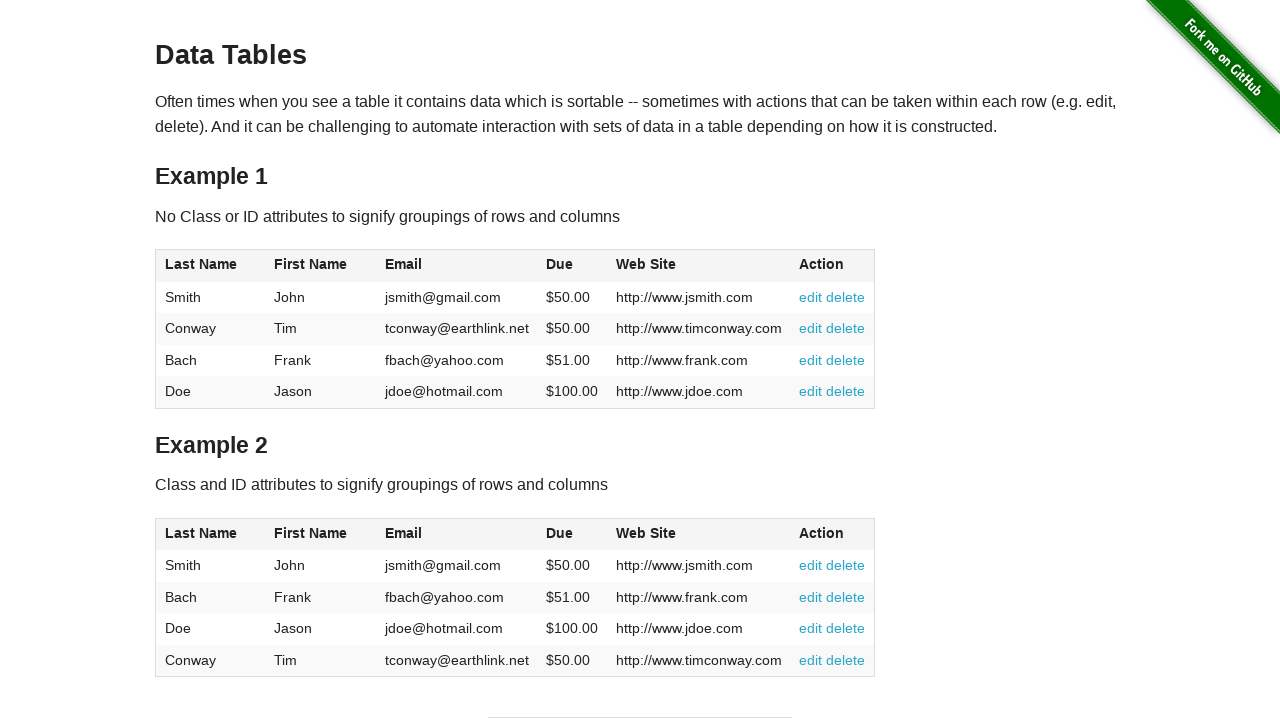

Verified table sorted and Due column values are visible
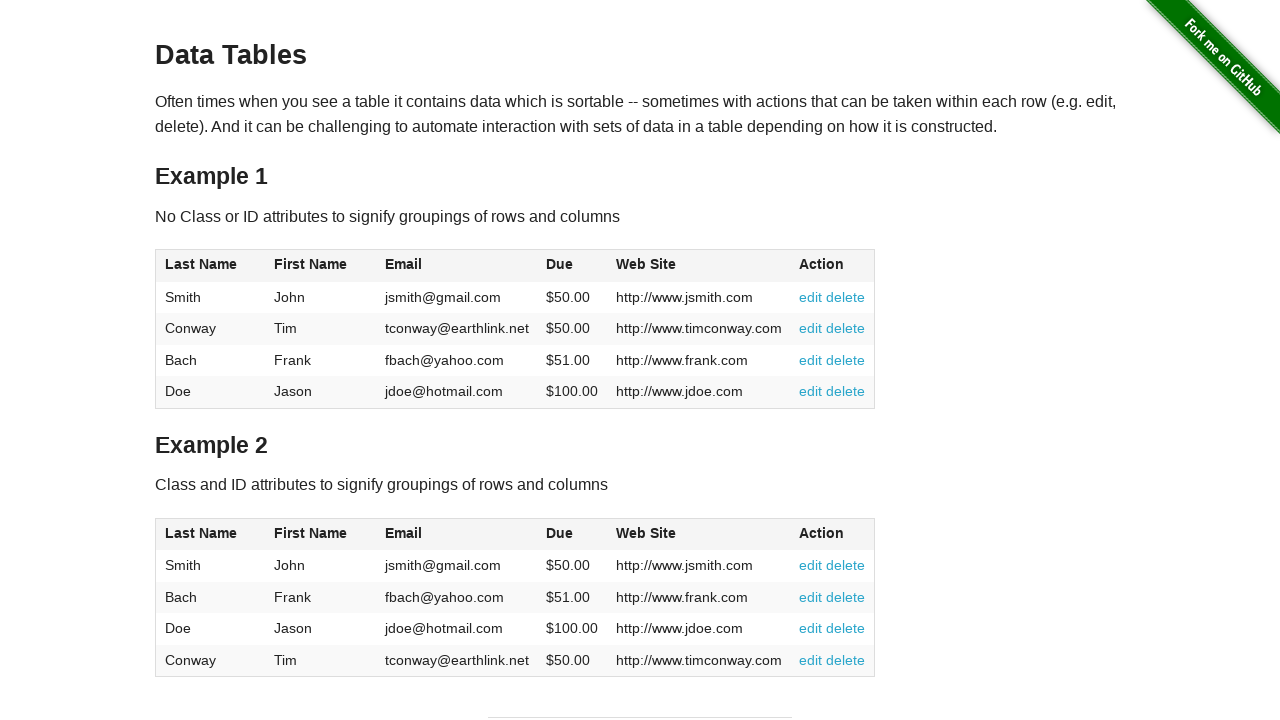

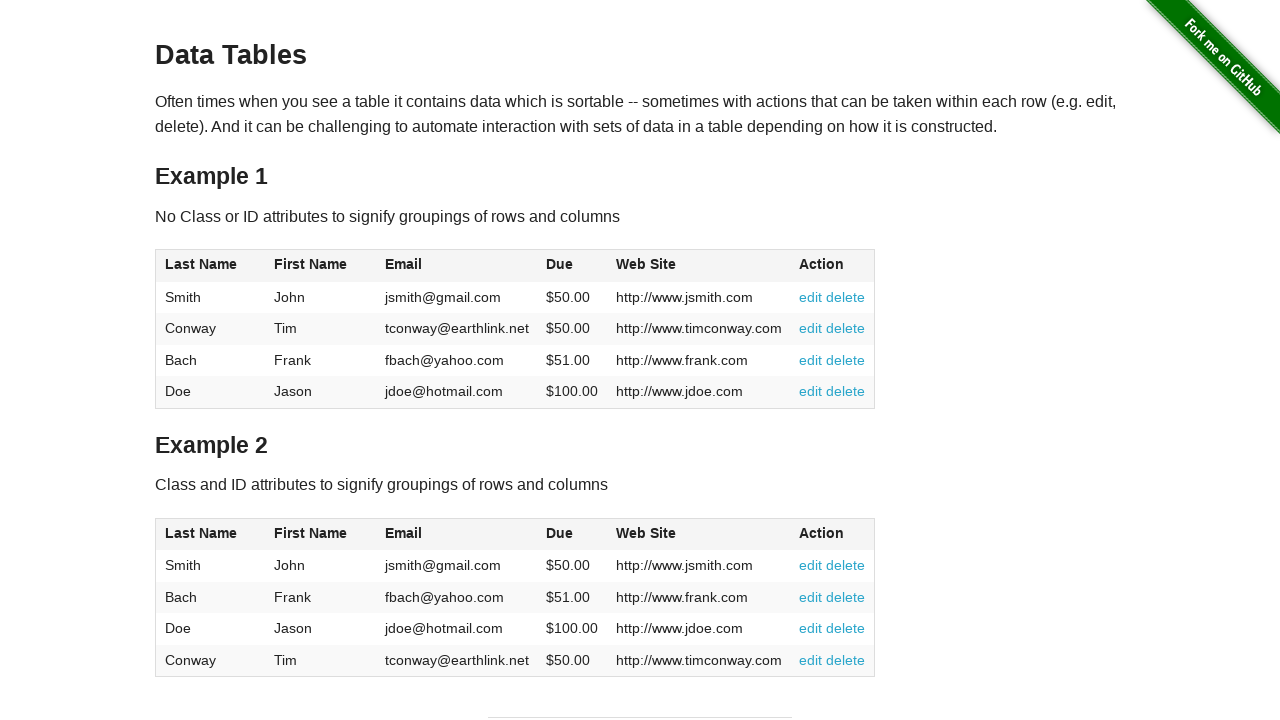